Tests calculator division by zero operation and verifies it returns Infinity

Starting URL: https://safatelli.github.io/tp-test-logiciel/assets/calc.html

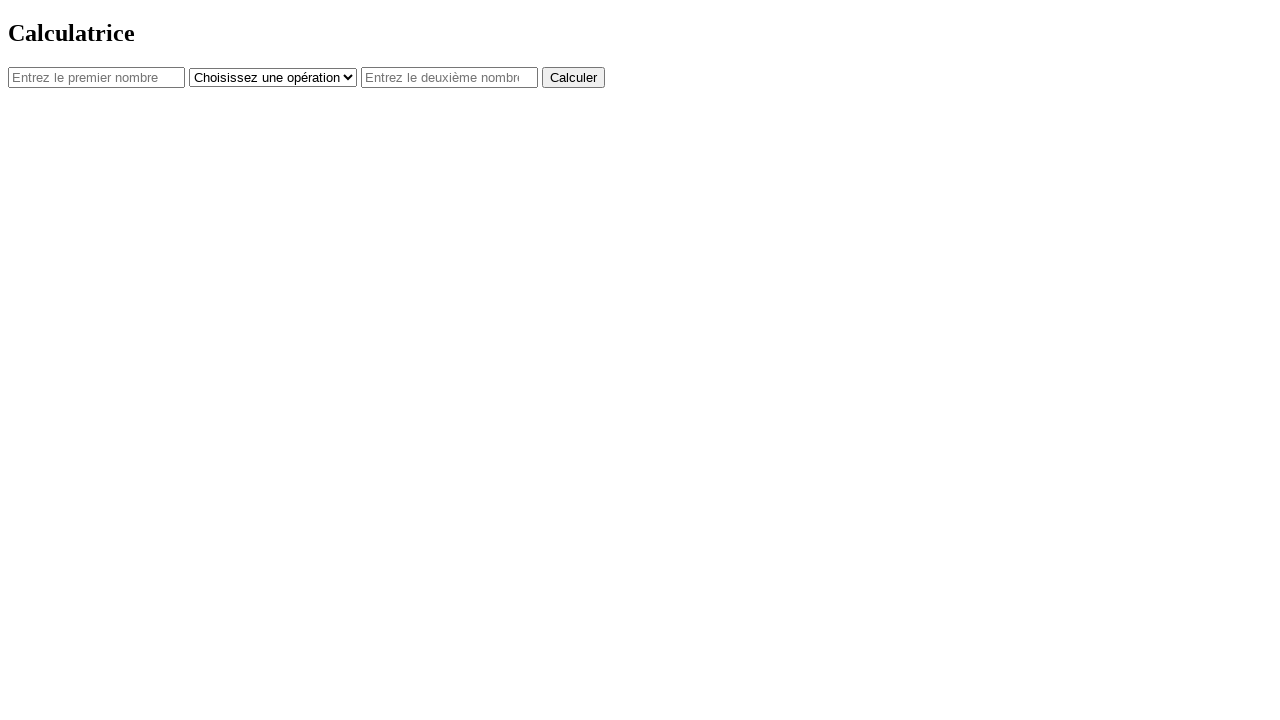

Clicked the first number input field at (96, 77) on #num1
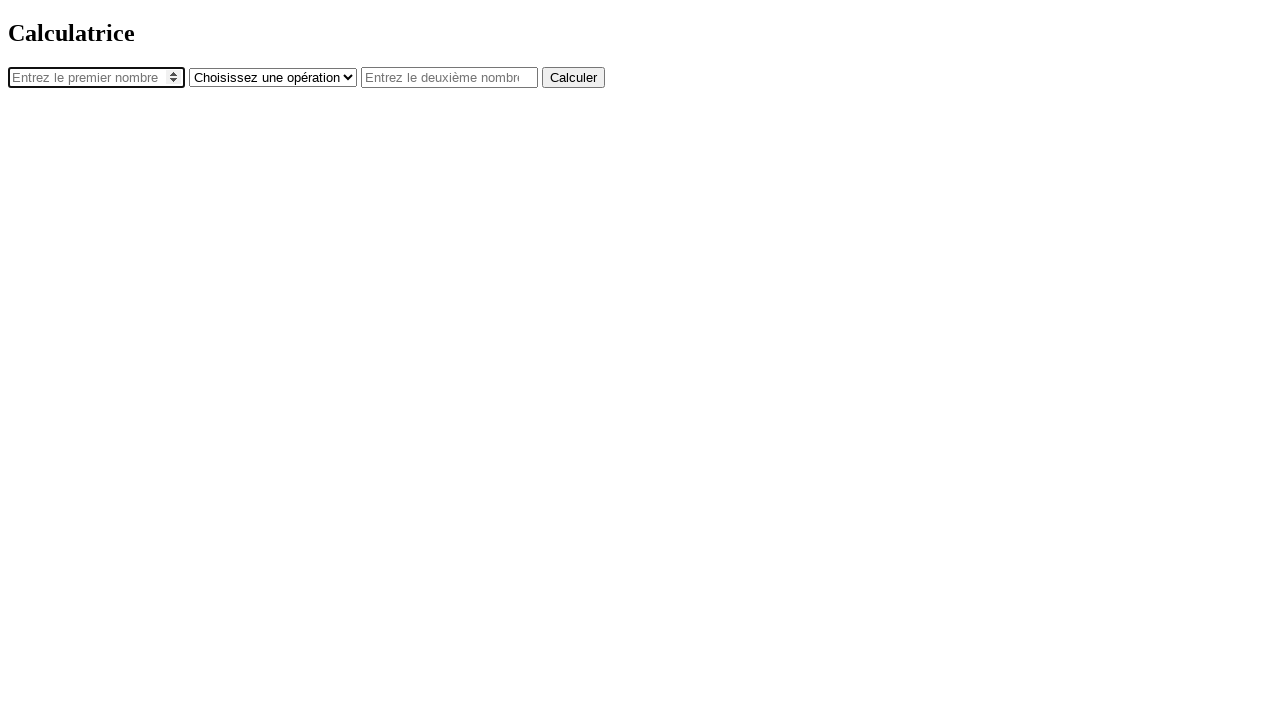

Entered 20 in the first number field on #num1
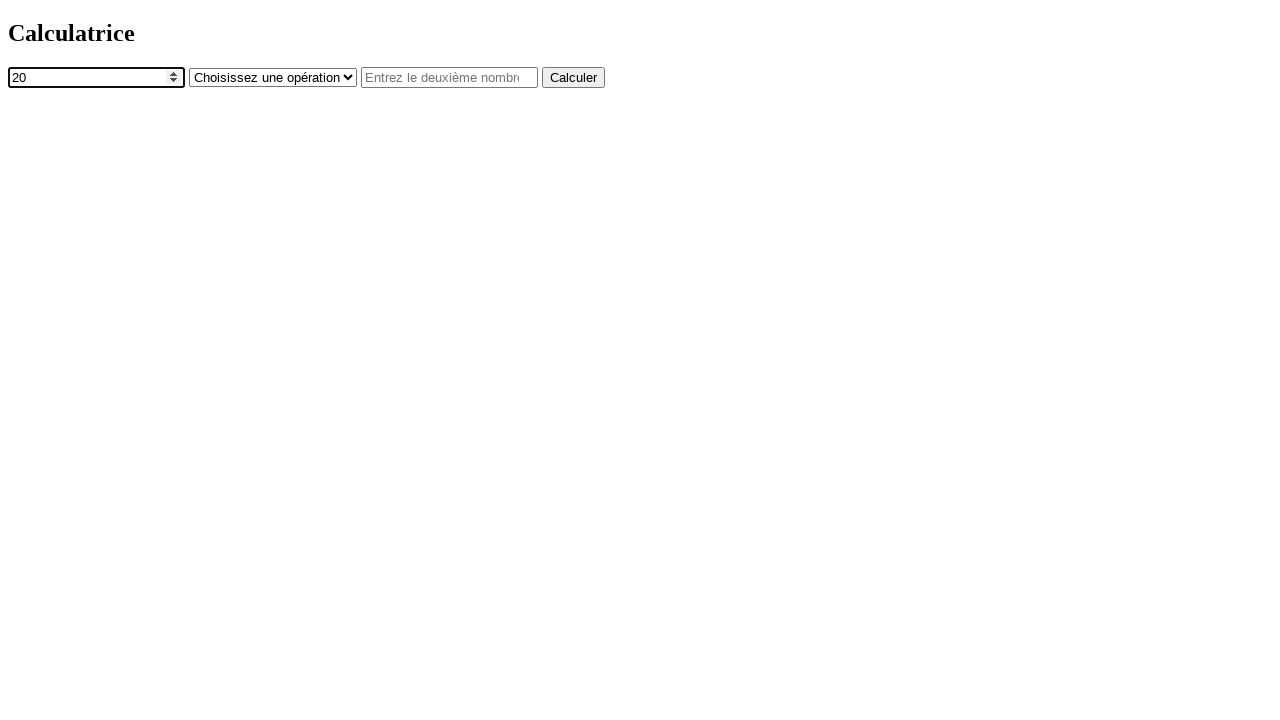

Clicked the operator dropdown at (273, 77) on #operator
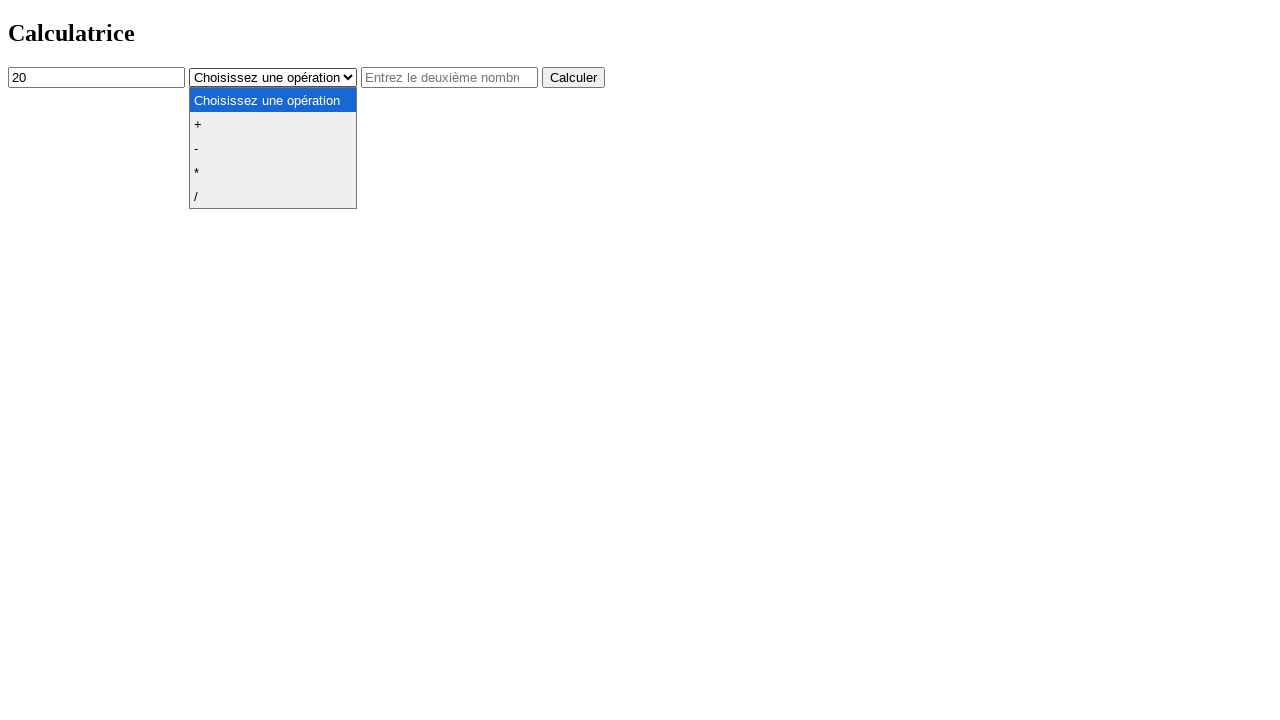

Selected division (/) operator on #operator
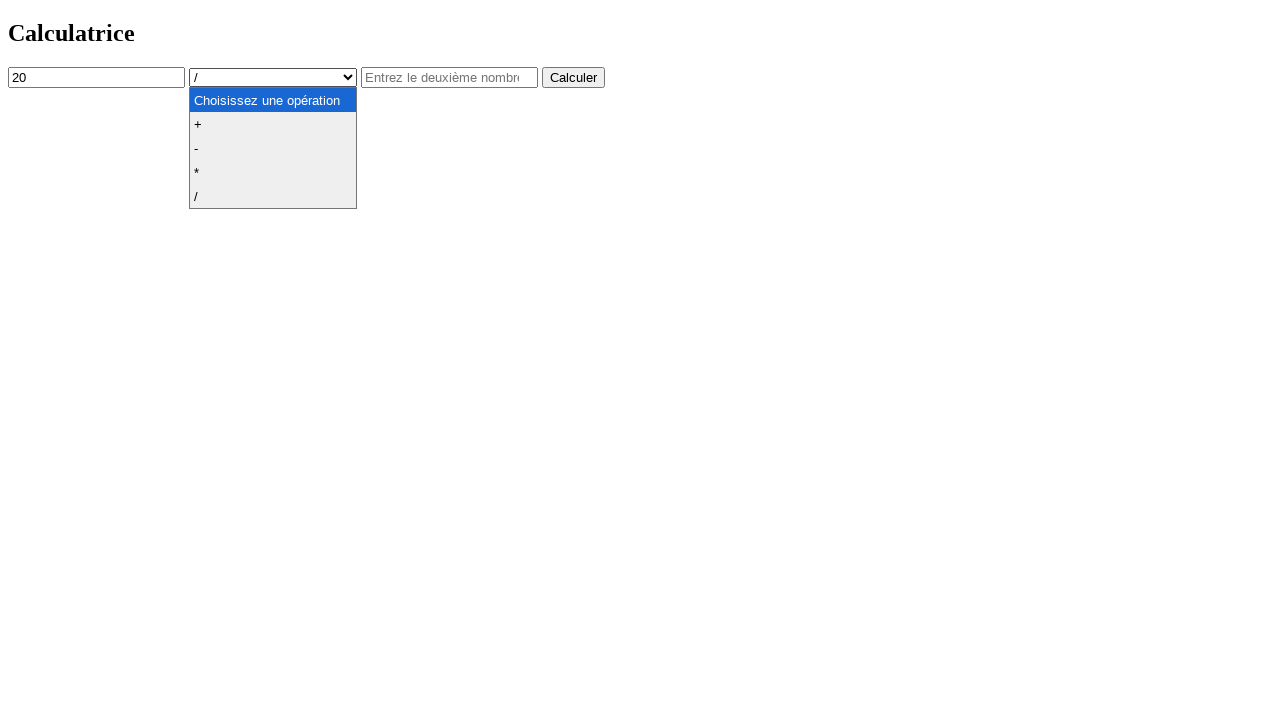

Clicked the second number input field at (450, 77) on #num2
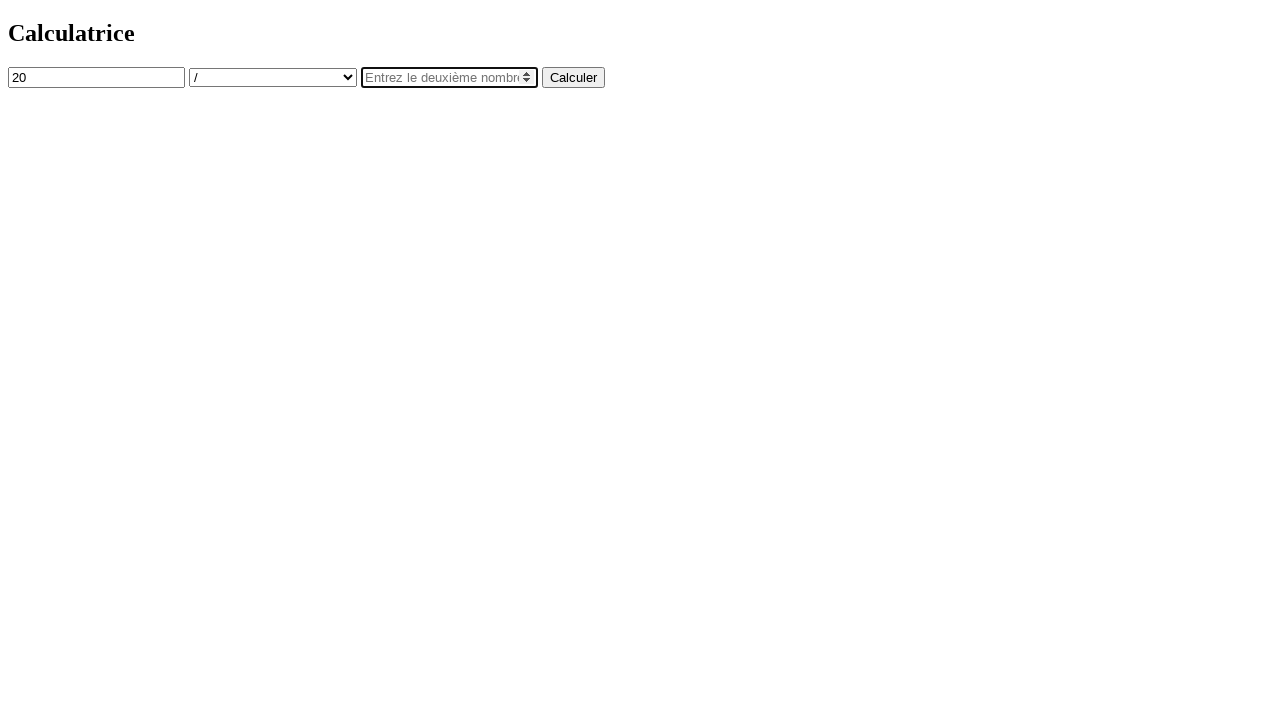

Entered 0 in the second number field on #num2
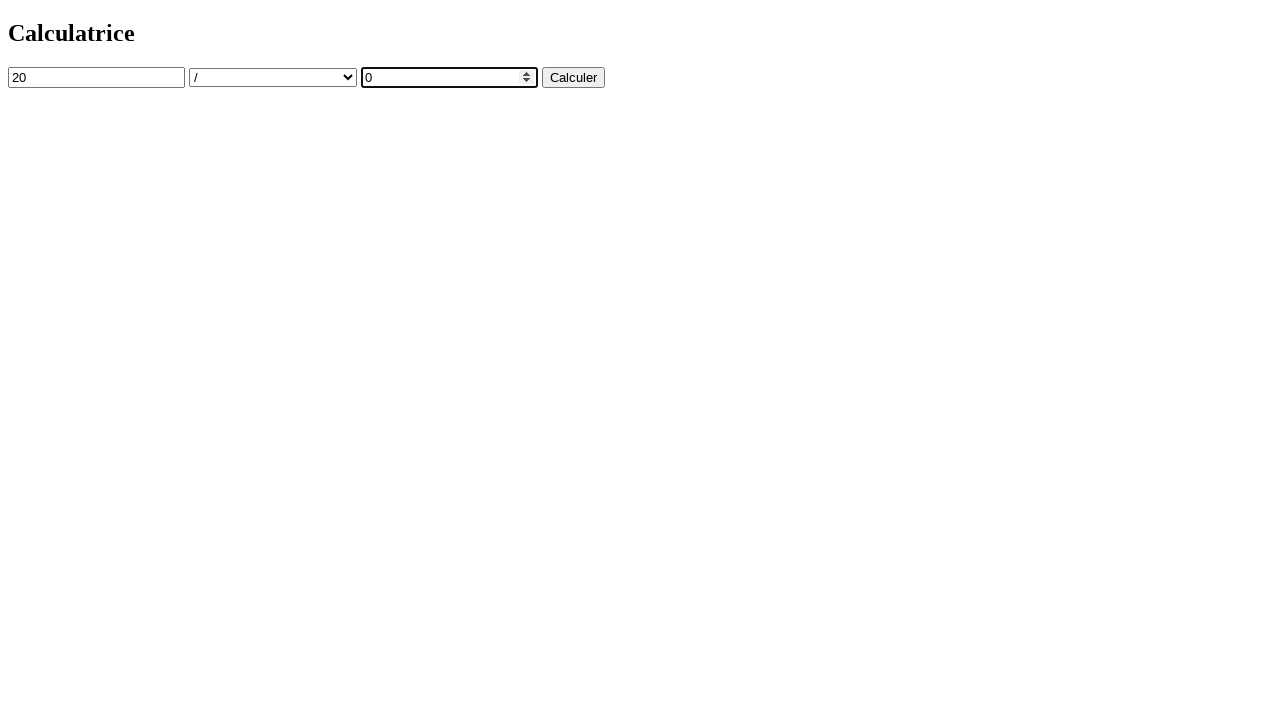

Clicked the calculate button at (574, 77) on button
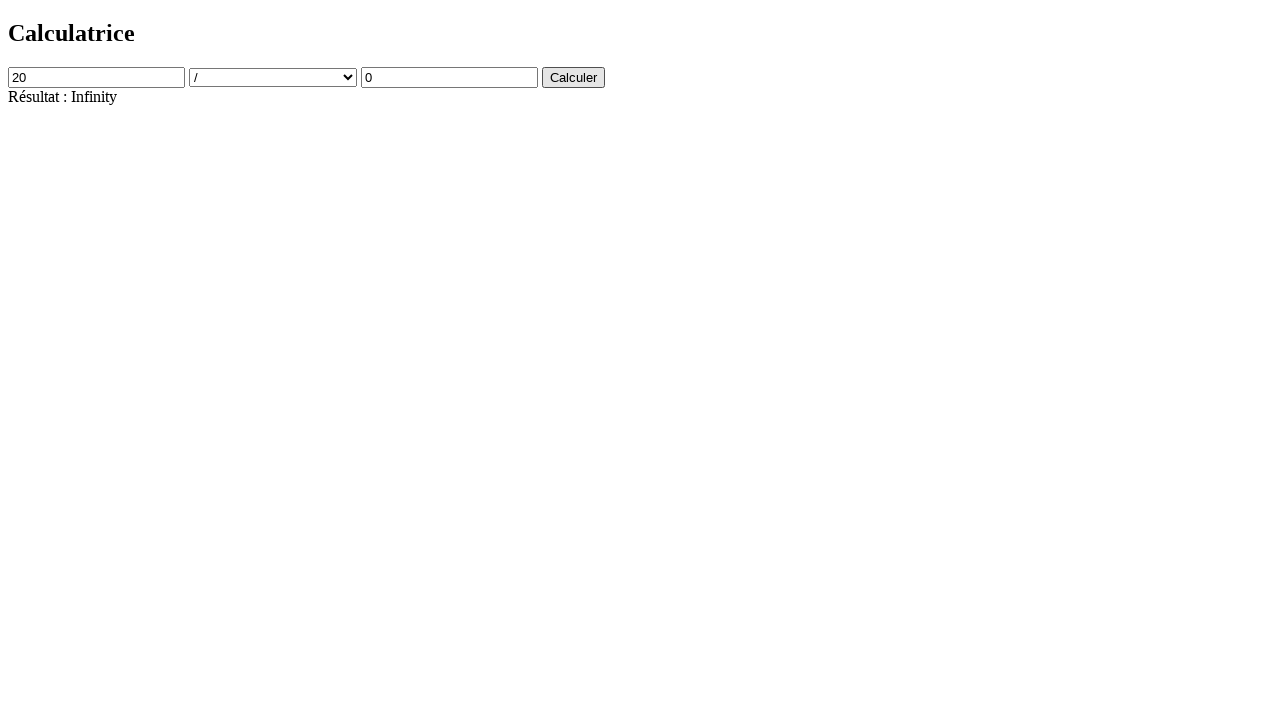

Verified that division by zero returns 'Résultat : Infinity'
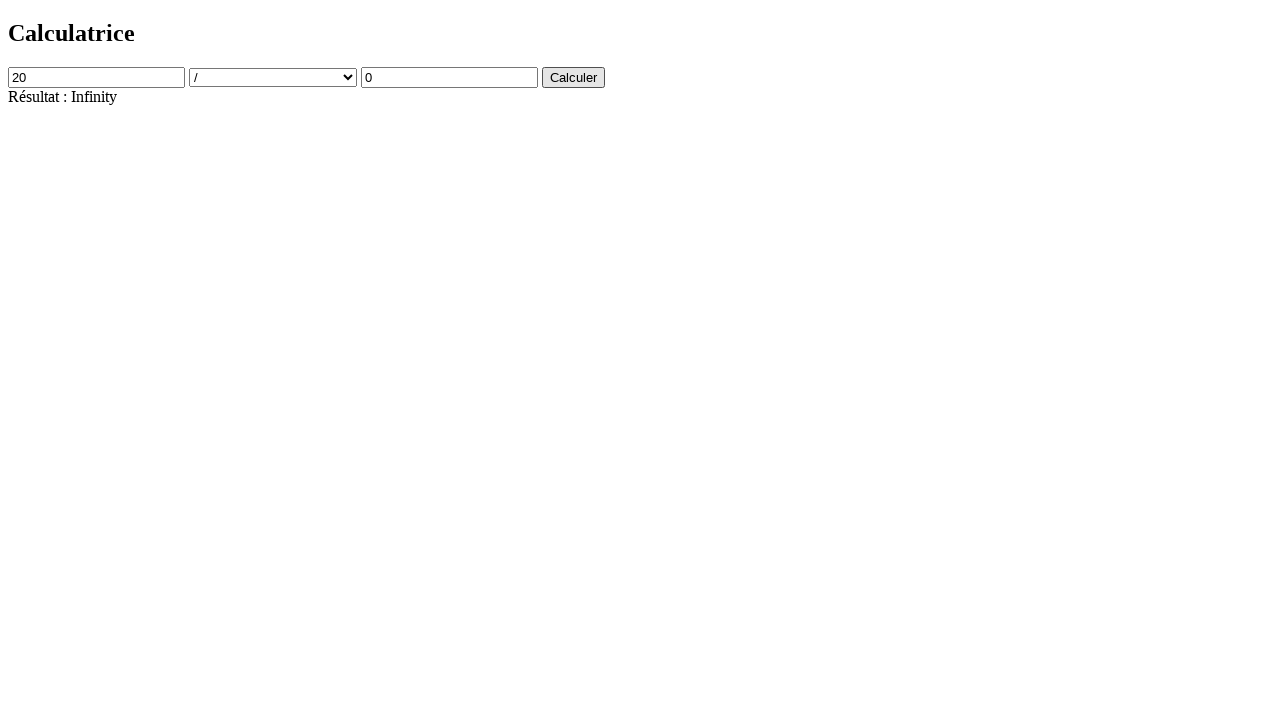

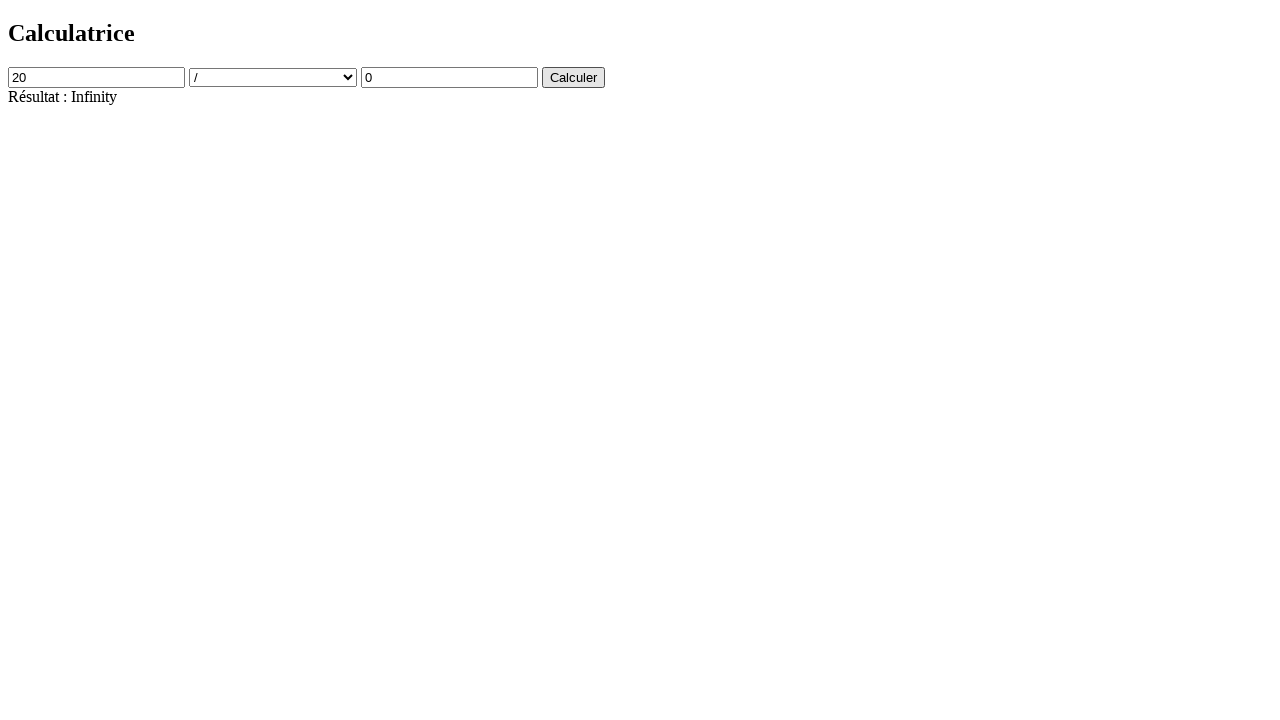